Tests that clicking Clear completed removes completed items from the list

Starting URL: https://demo.playwright.dev/todomvc

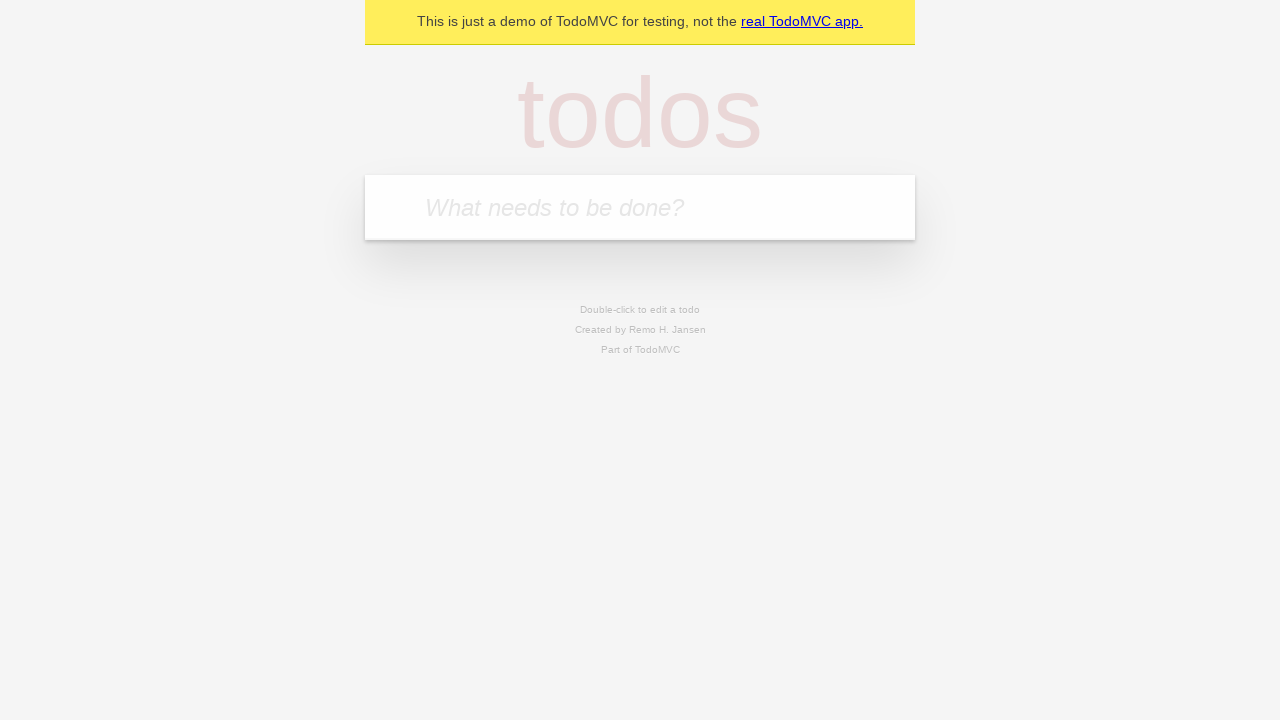

Filled todo input with 'buy some cheese' on internal:attr=[placeholder="What needs to be done?"i]
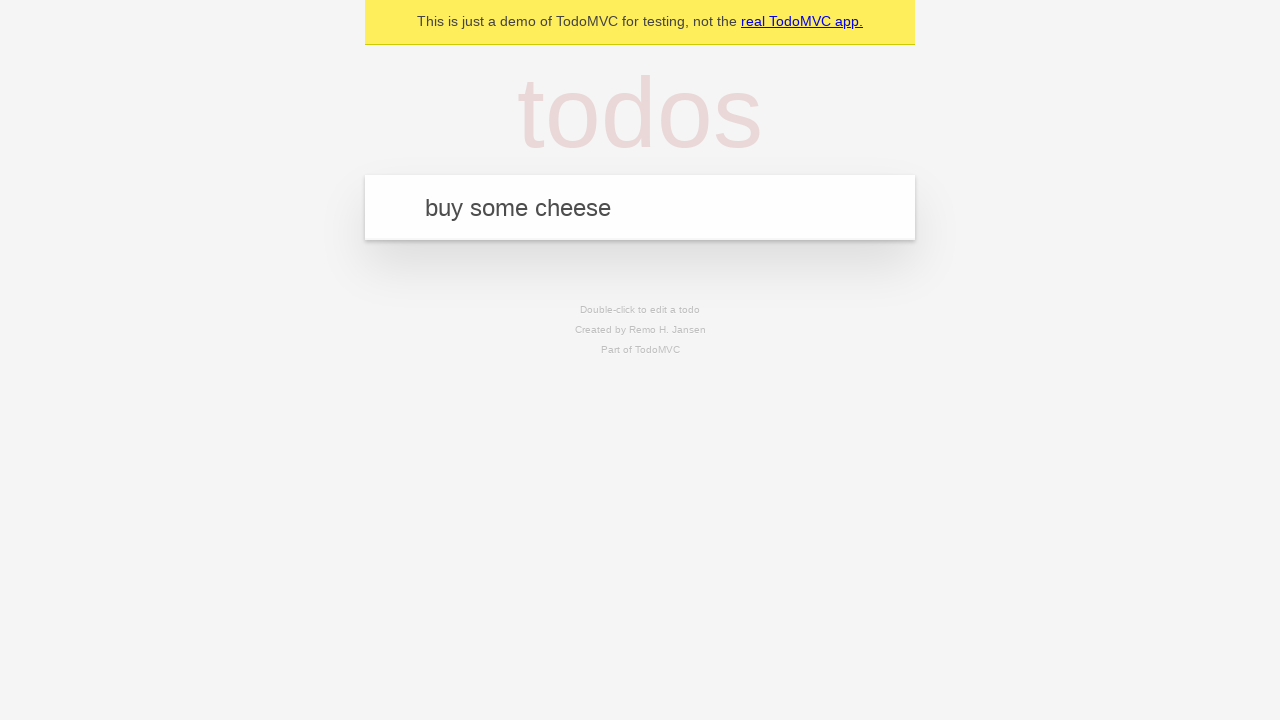

Pressed Enter to add first todo on internal:attr=[placeholder="What needs to be done?"i]
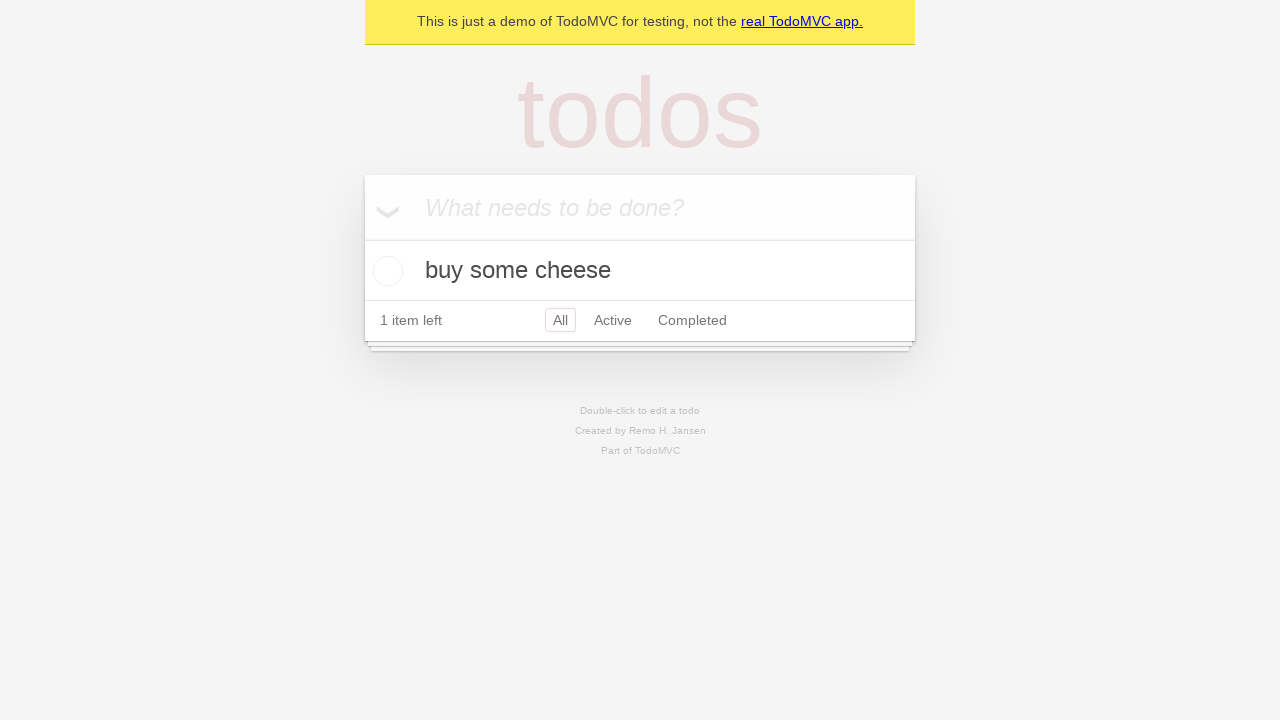

Filled todo input with 'feed the cat' on internal:attr=[placeholder="What needs to be done?"i]
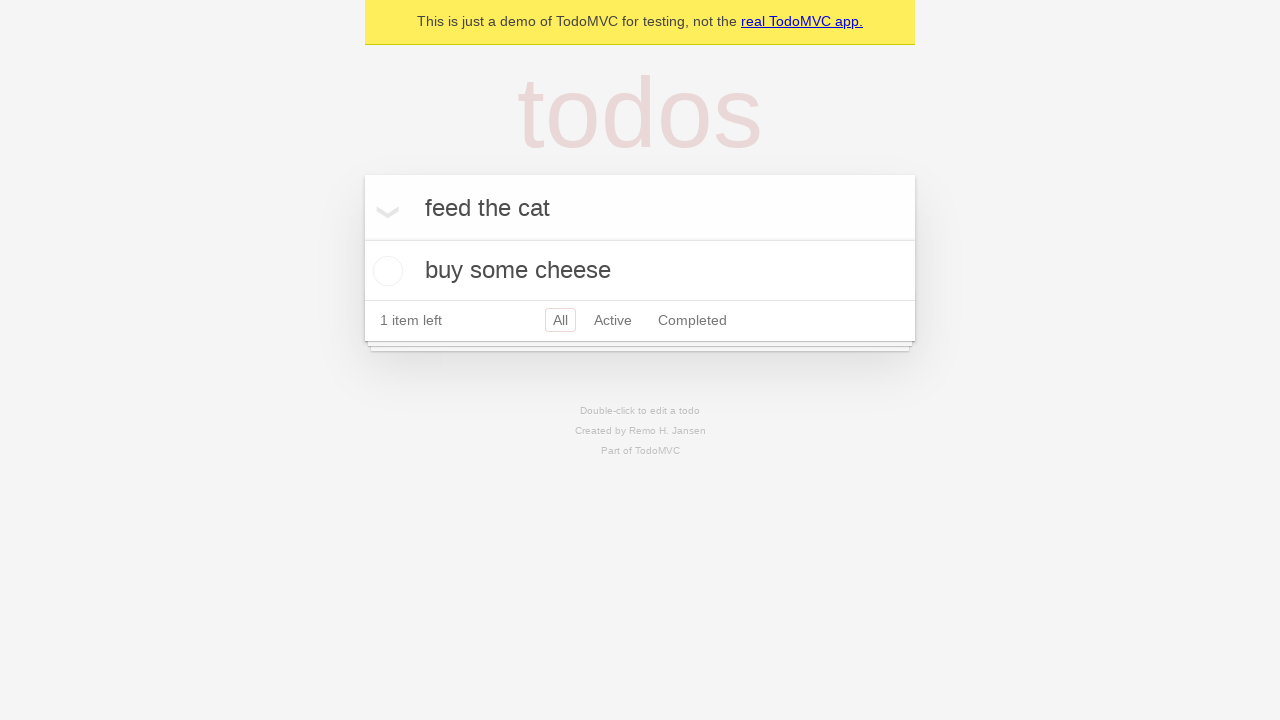

Pressed Enter to add second todo on internal:attr=[placeholder="What needs to be done?"i]
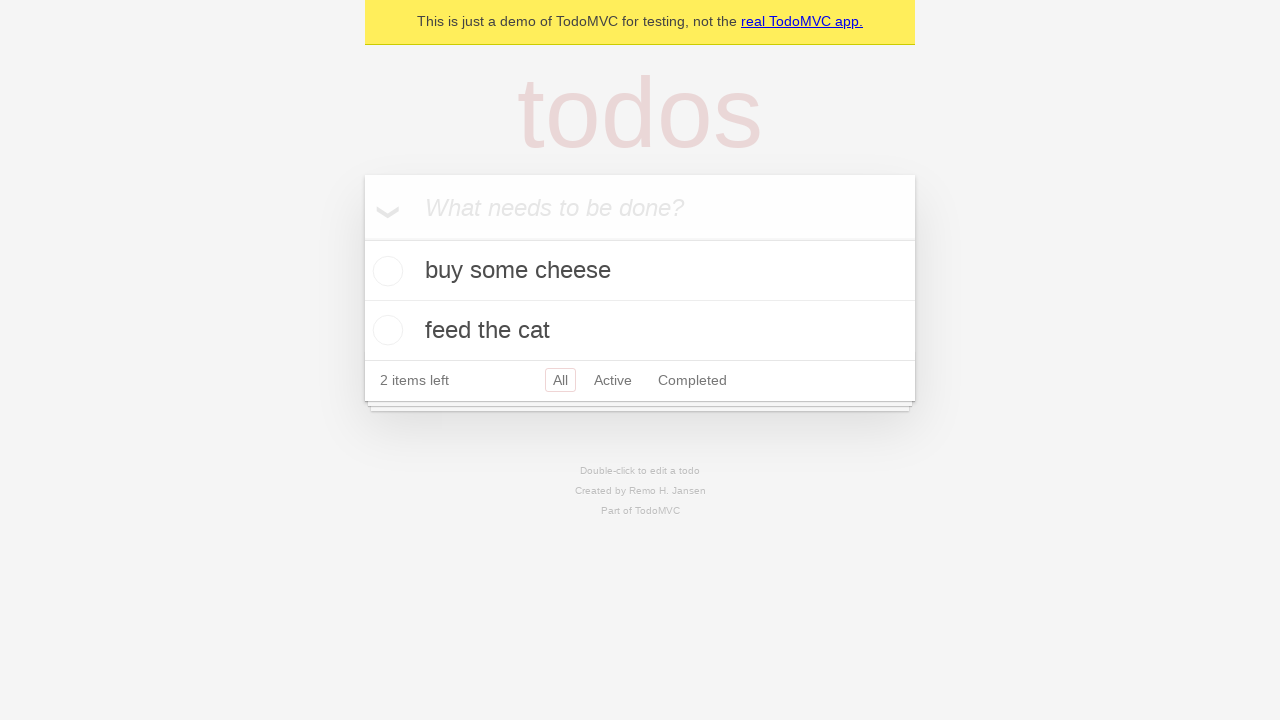

Filled todo input with 'book a doctors appointment' on internal:attr=[placeholder="What needs to be done?"i]
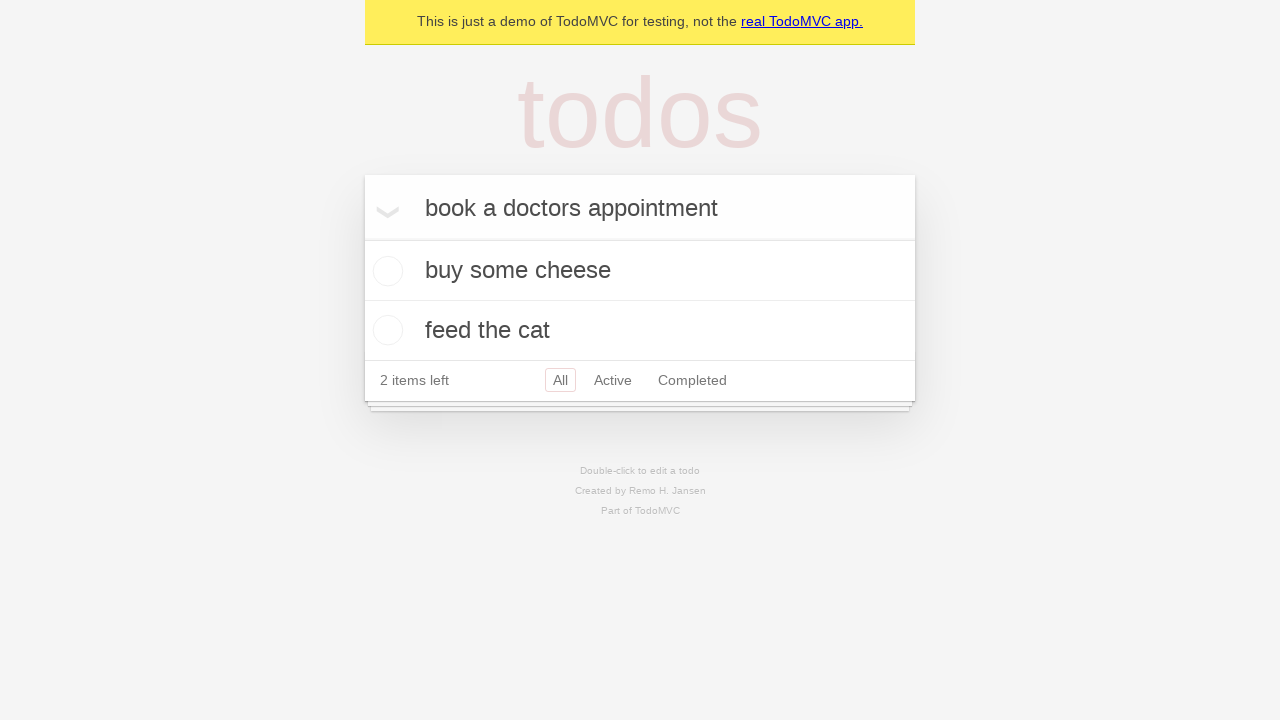

Pressed Enter to add third todo on internal:attr=[placeholder="What needs to be done?"i]
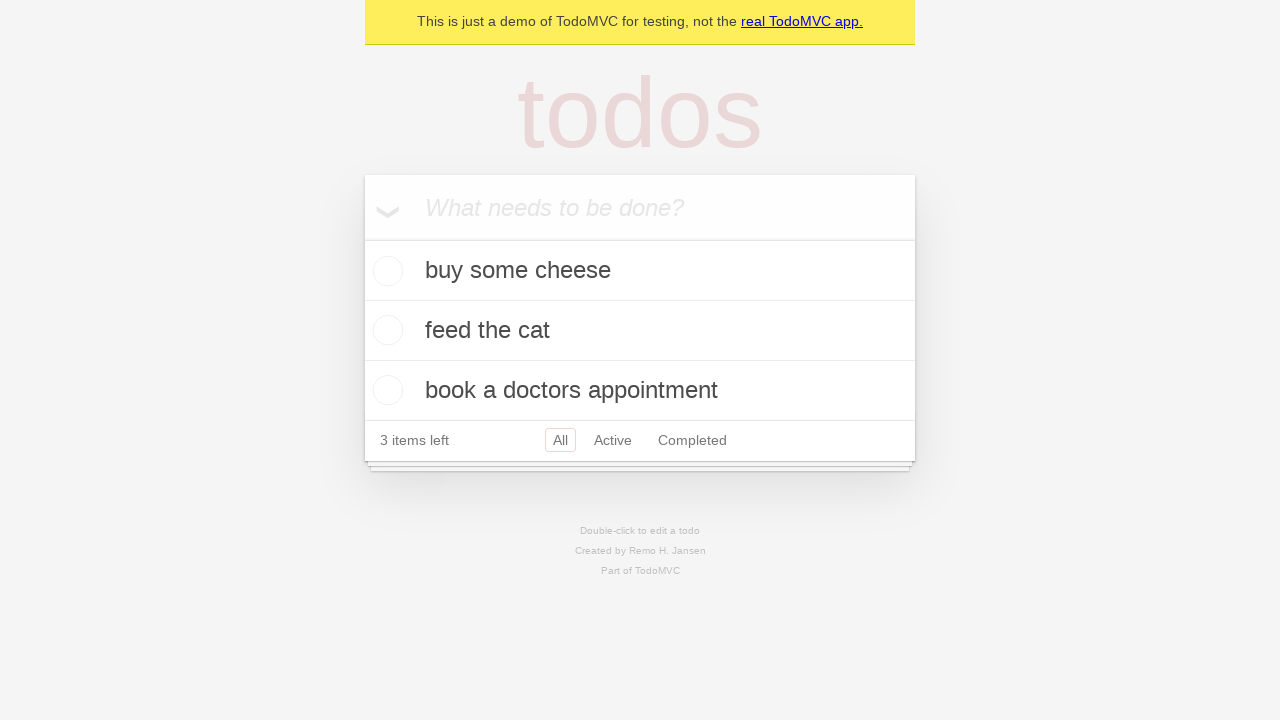

Checked the second todo item checkbox at (385, 330) on [data-testid='todo-item'] >> nth=1 >> internal:role=checkbox
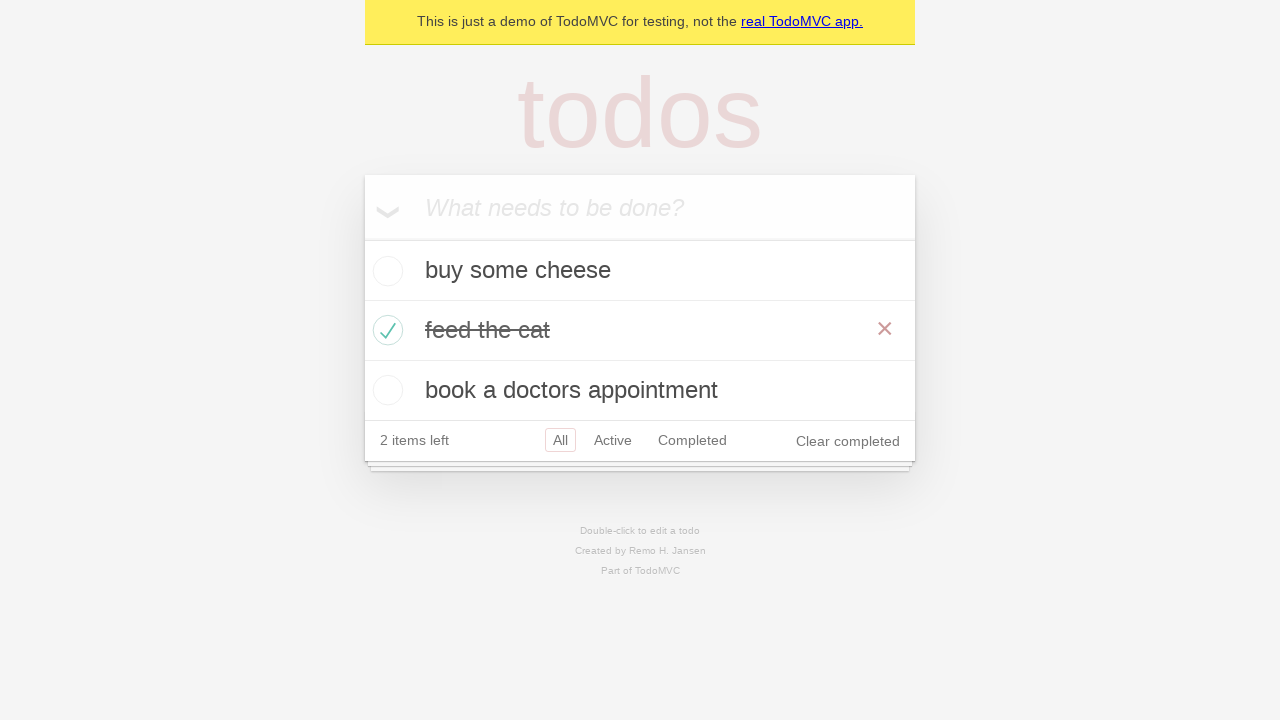

Clicked 'Clear completed' button at (848, 441) on internal:role=button[name="Clear completed"i]
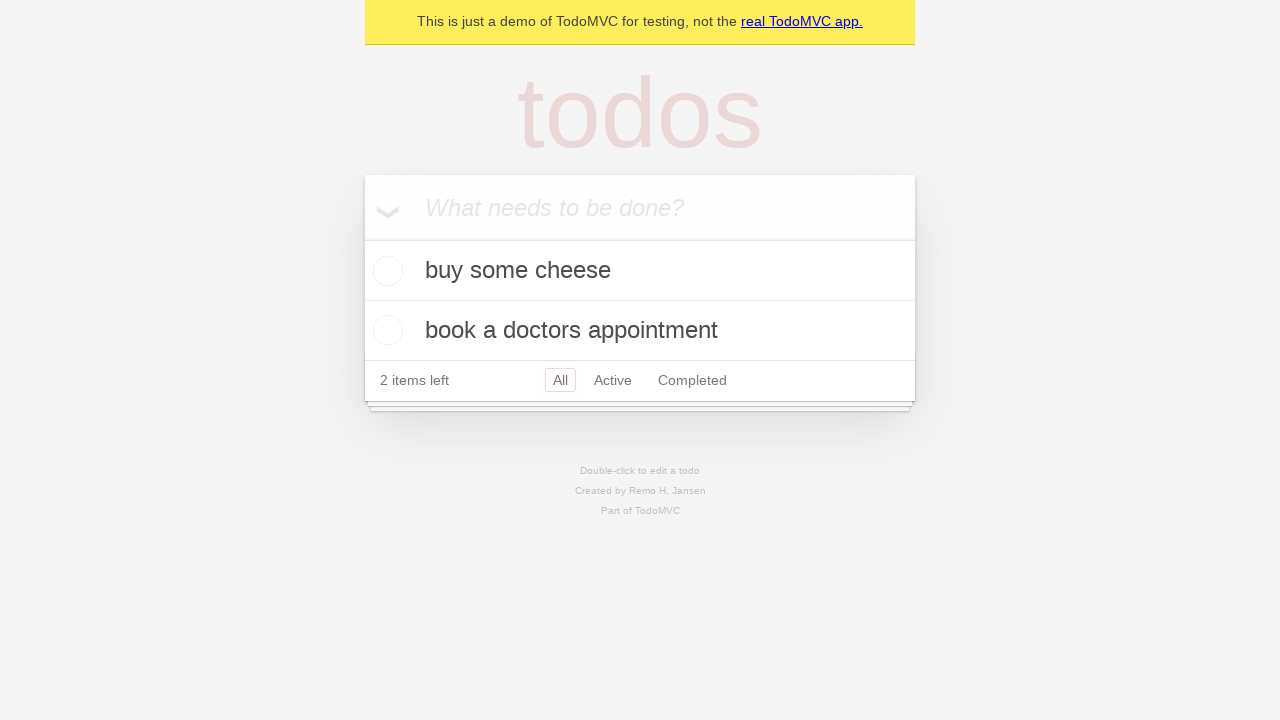

Waited for completed item to be removed from the list
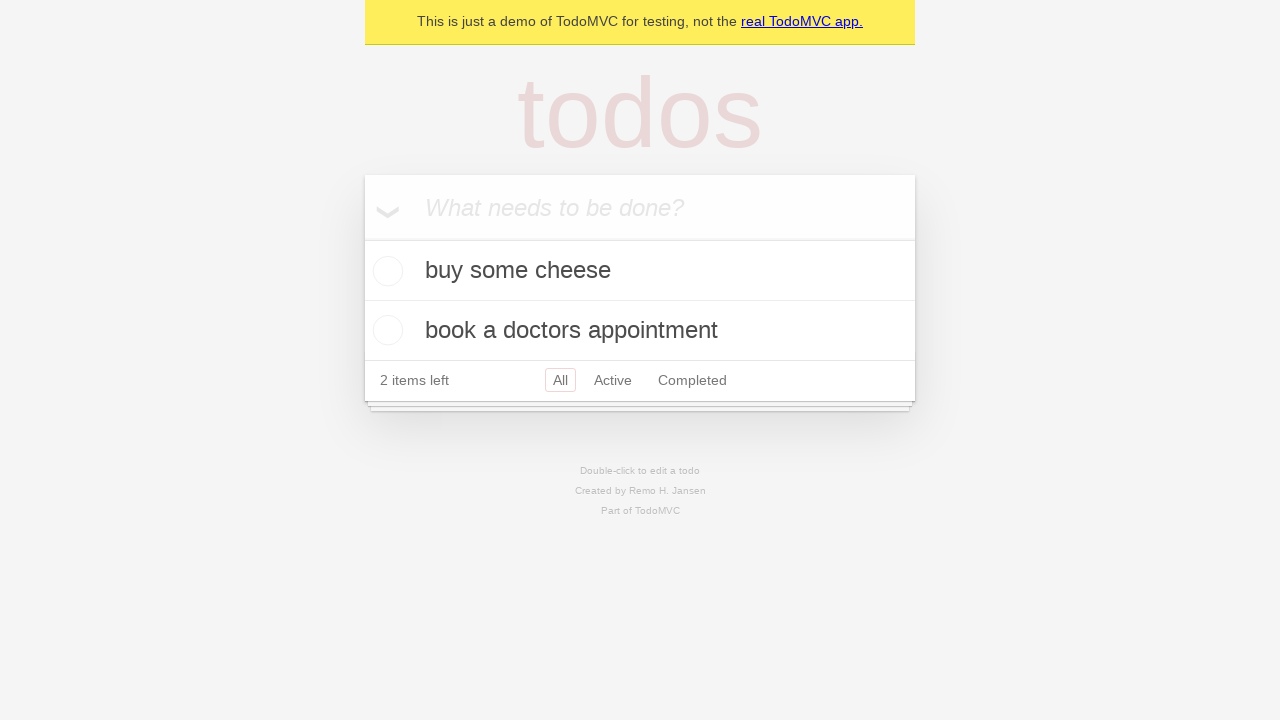

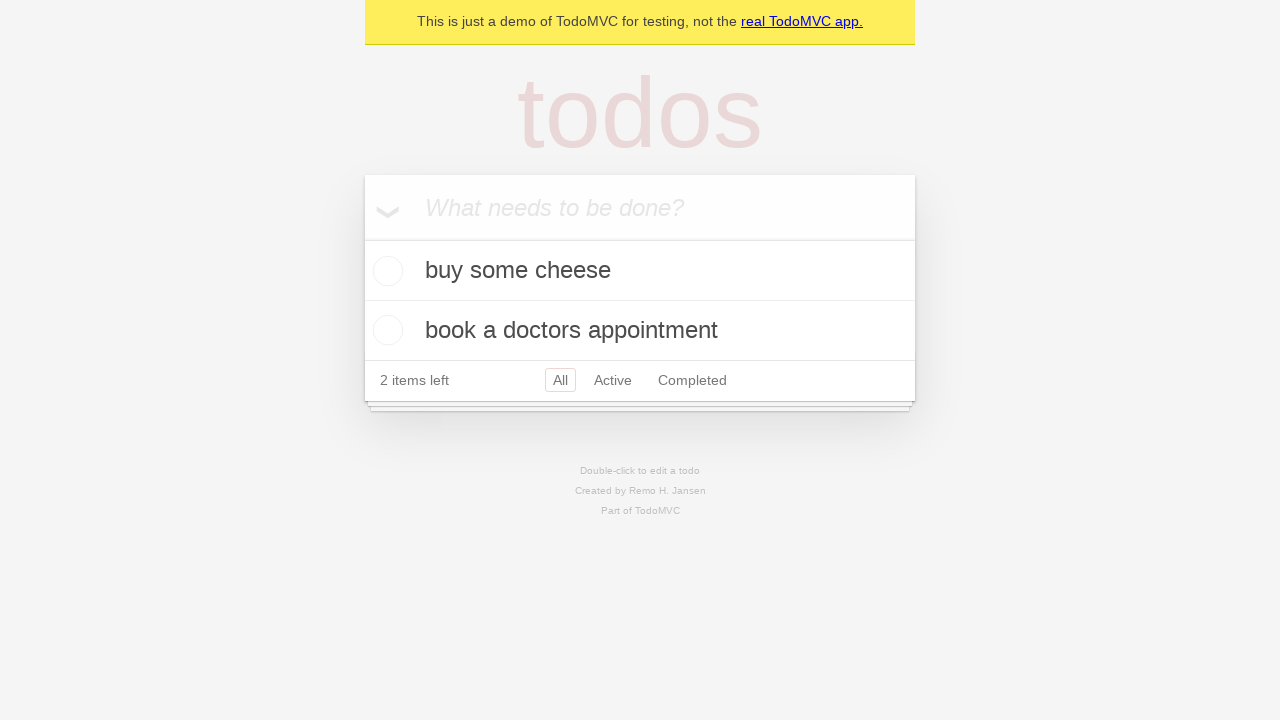